Tests JavaScript alert handling by triggering a prompt alert, entering text, and accepting it

Starting URL: https://the-internet.herokuapp.com/javascript_alerts

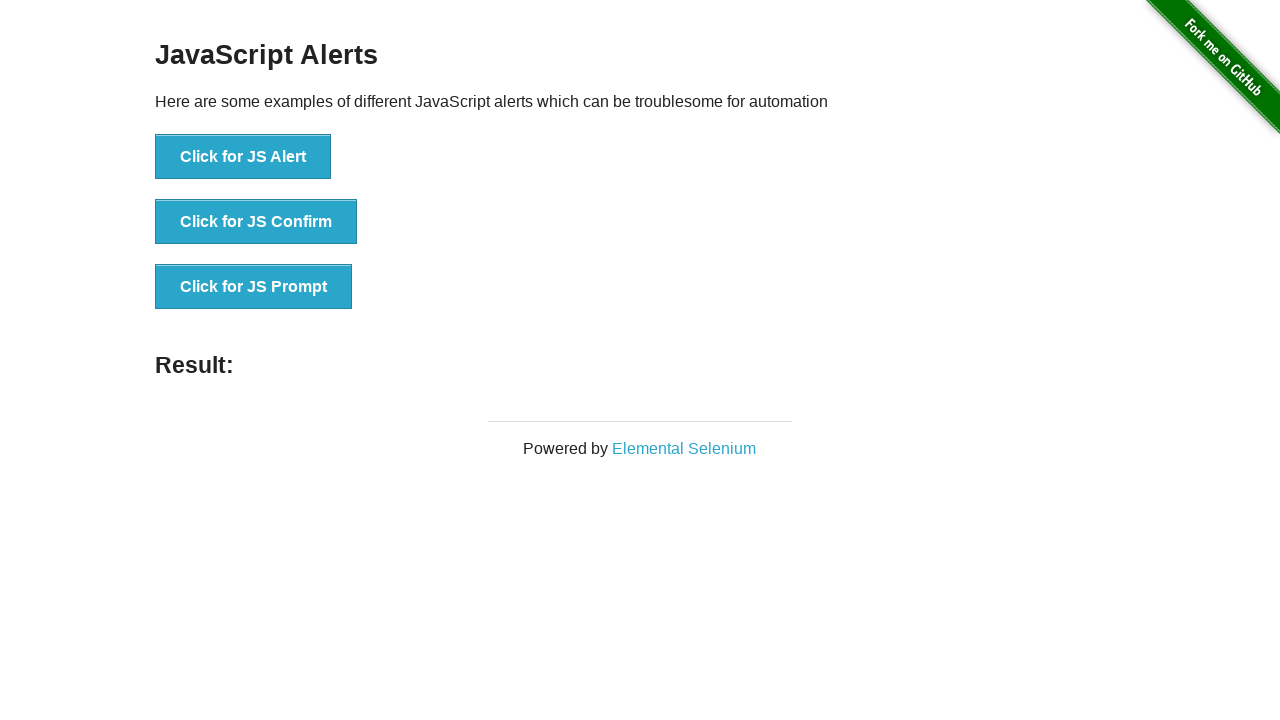

Clicked 'Click for JS Prompt' button to trigger alert at (254, 287) on xpath=//*[text()='Click for JS Prompt']
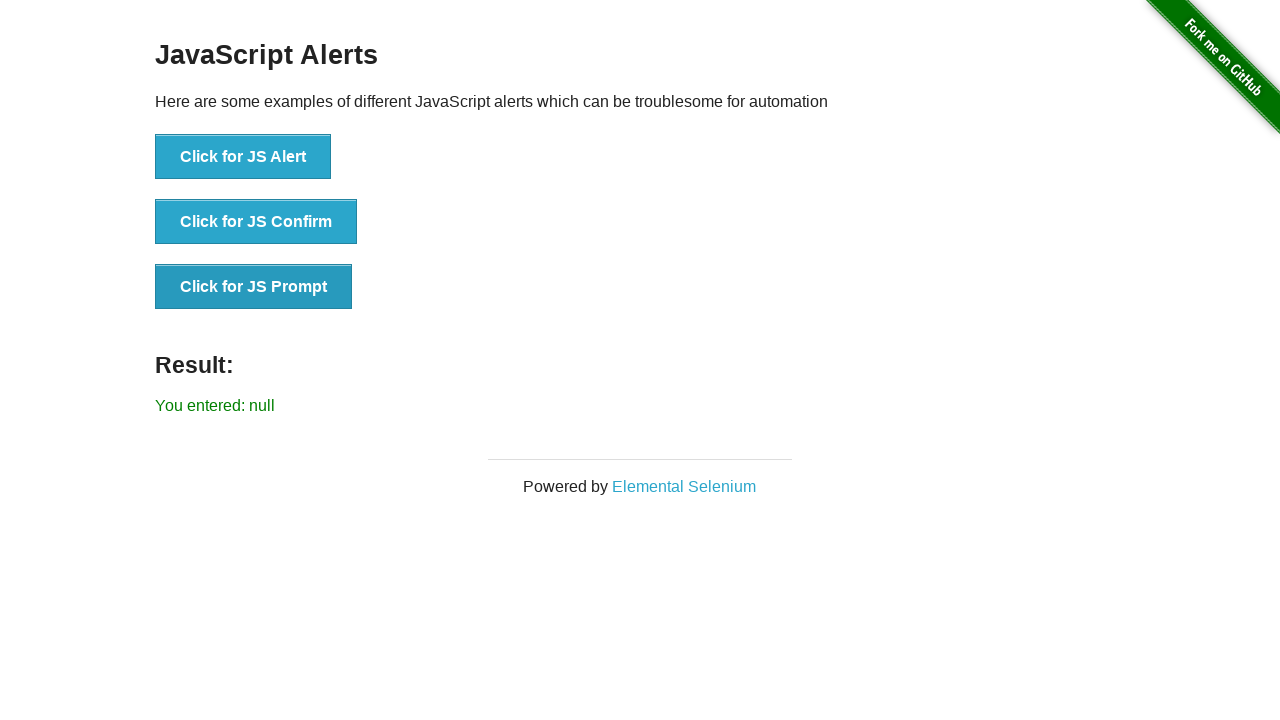

Set up dialog handler to accept prompt with 'hello'
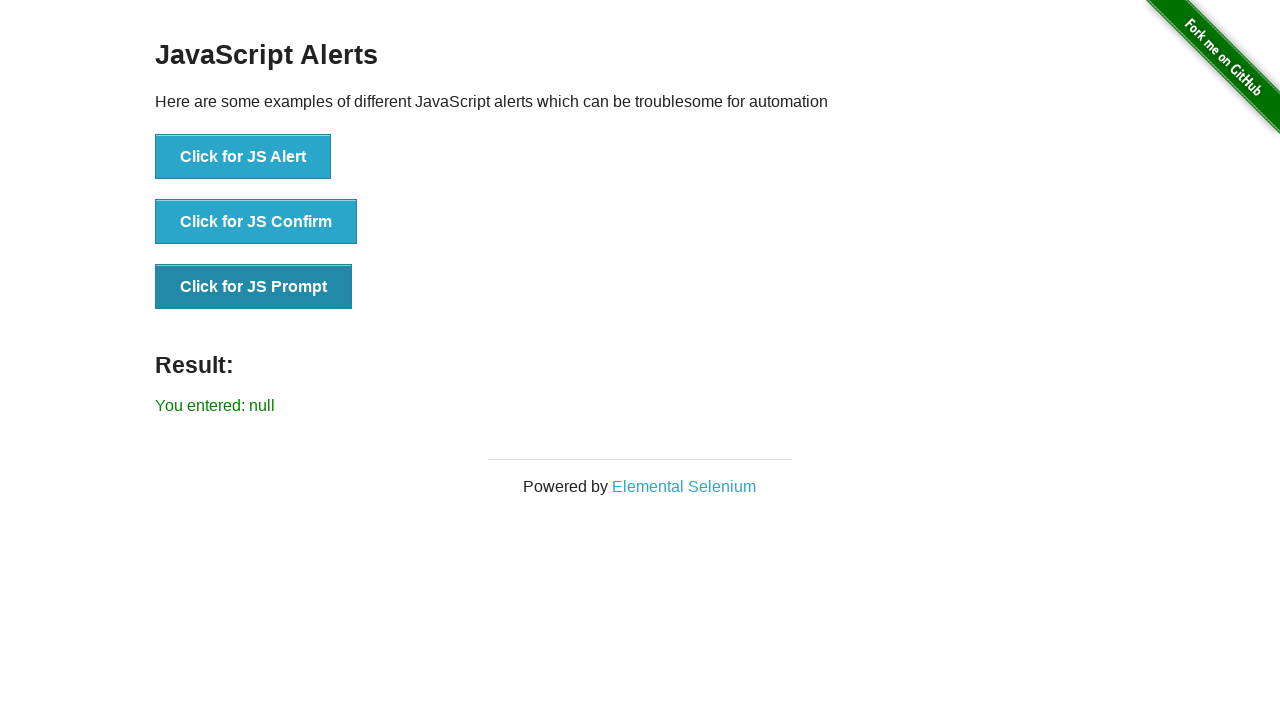

Clicked 'Click for JS Prompt' button again to trigger prompt alert at (254, 287) on xpath=//*[text()='Click for JS Prompt']
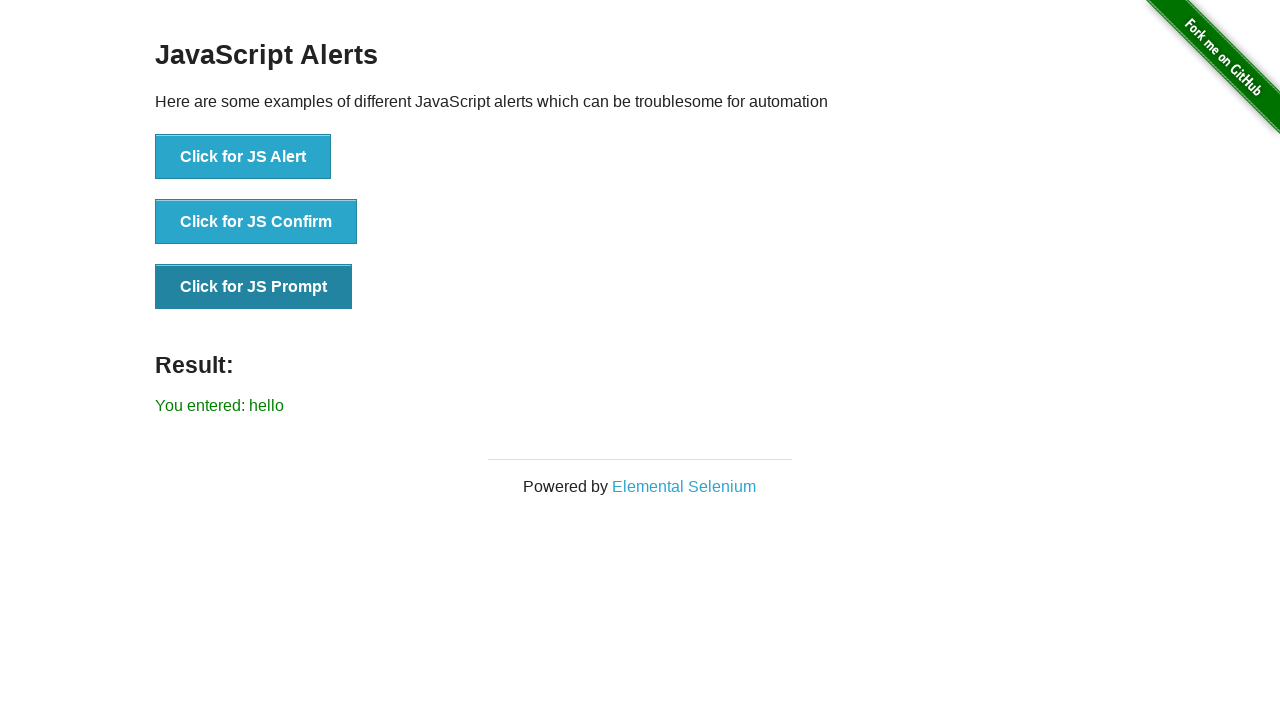

Verified result text 'You entered: hello' is displayed
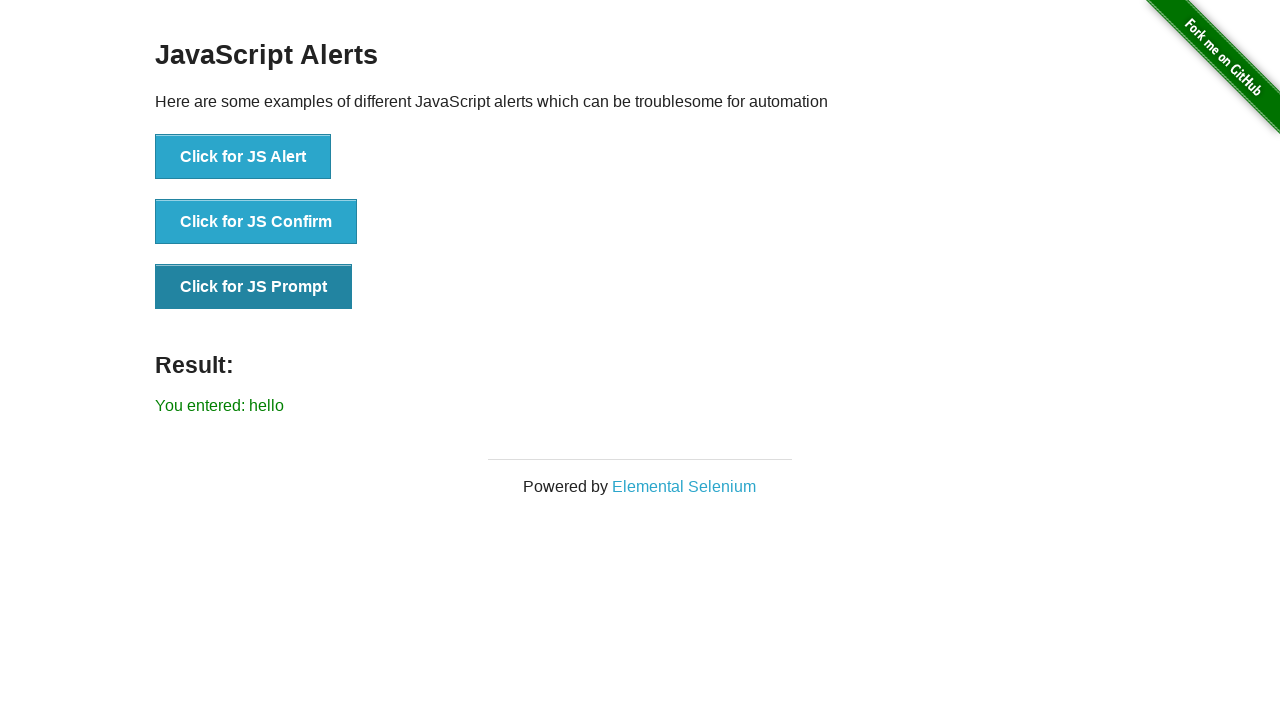

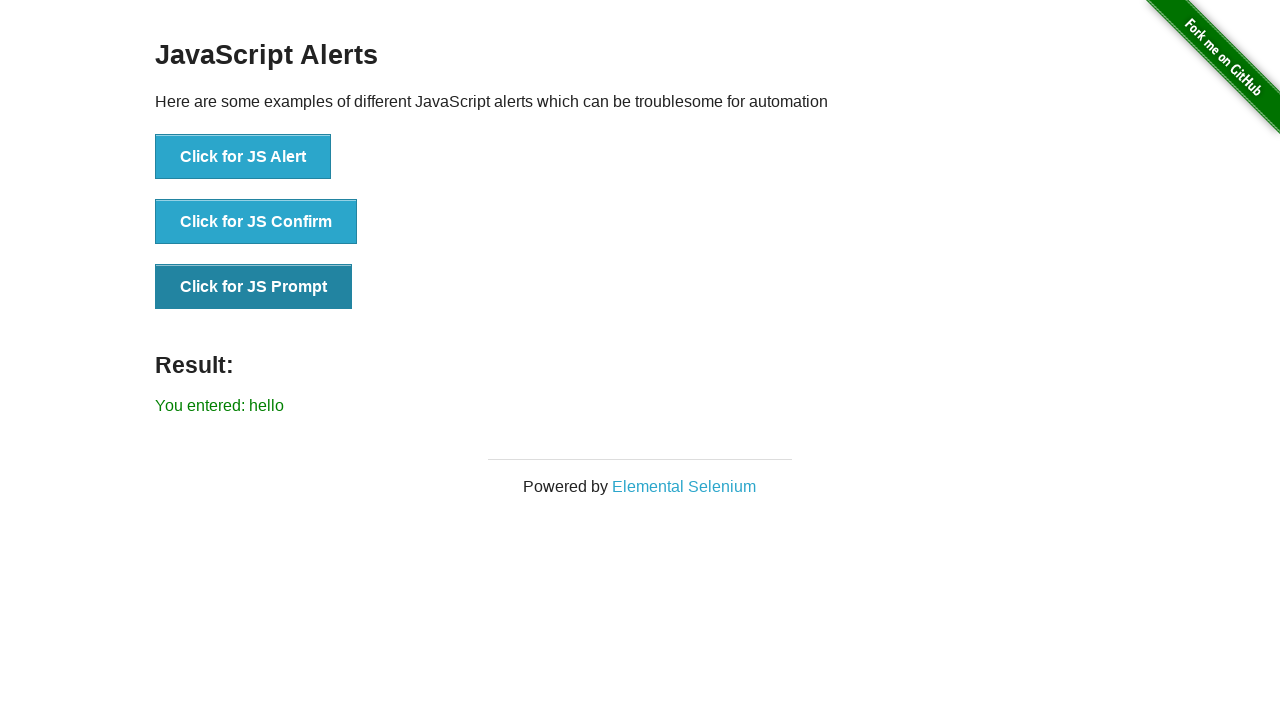